Tests window handling by verifying text and title on the initial page, clicking a link that opens a new window, switching to the new window, and verifying the new window's title.

Starting URL: https://the-internet.herokuapp.com/windows

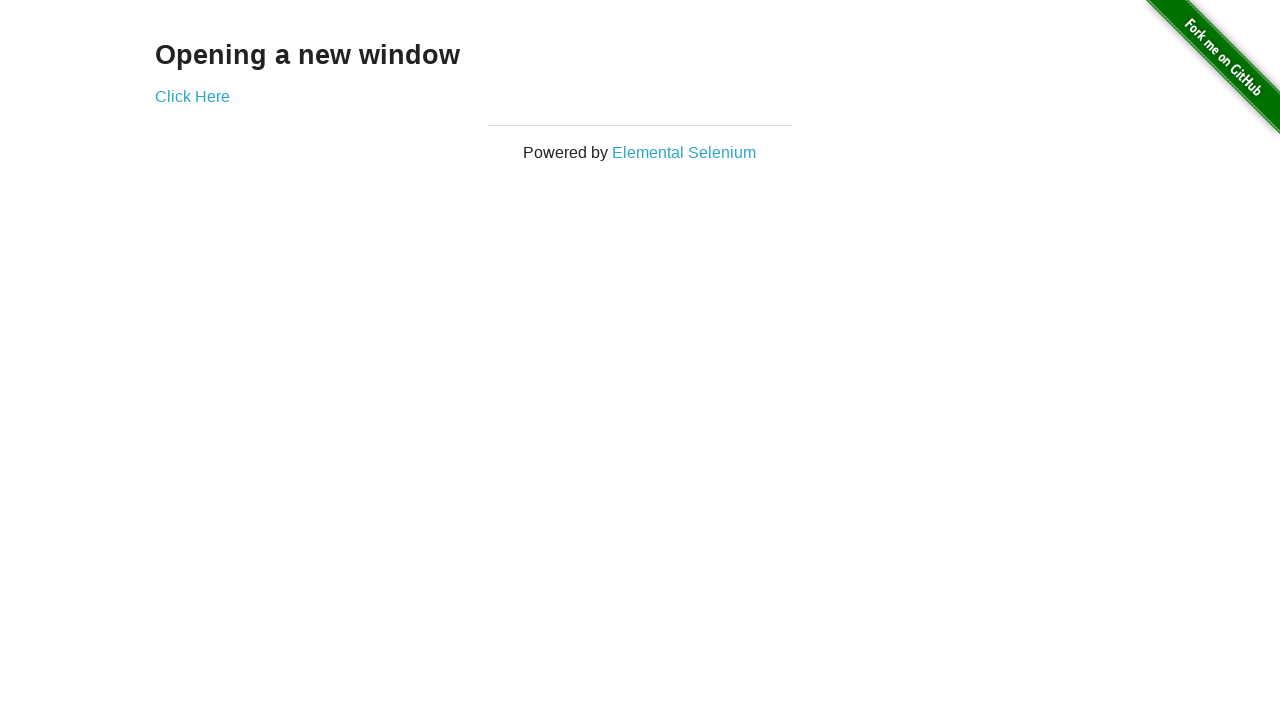

Located text element 'Opening a new window'
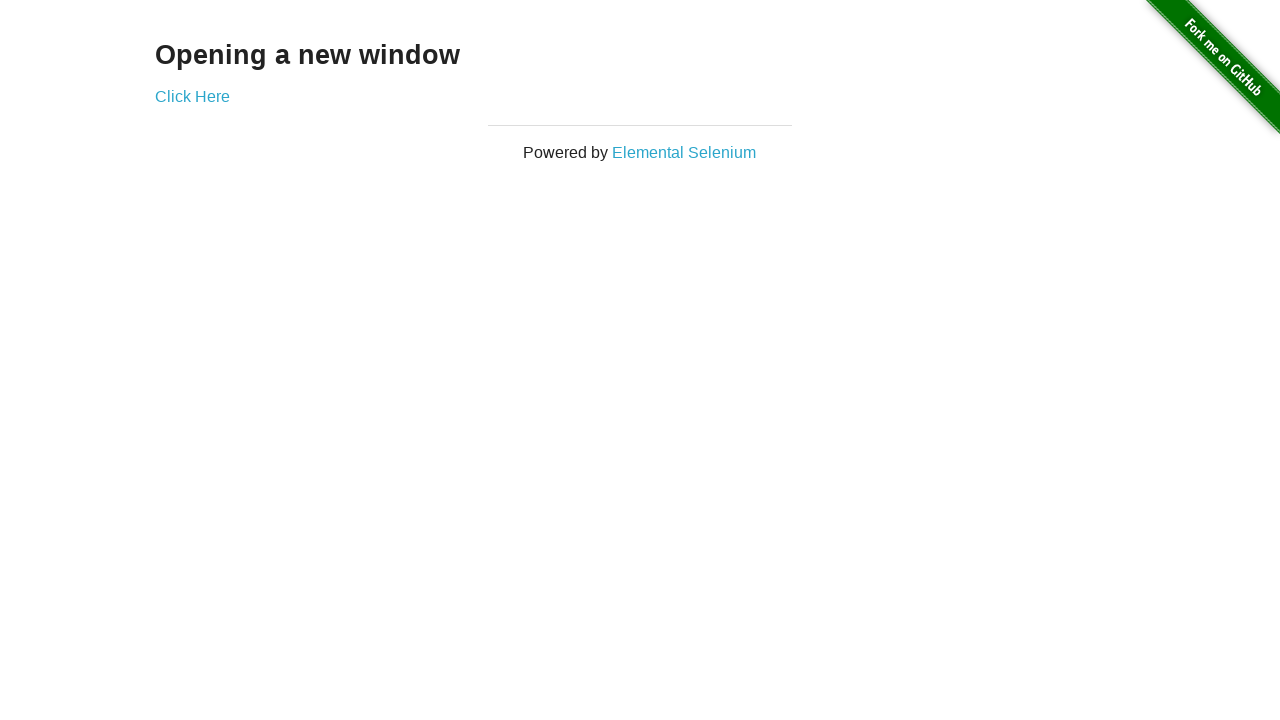

Verified text 'Opening a new window' is present on the page
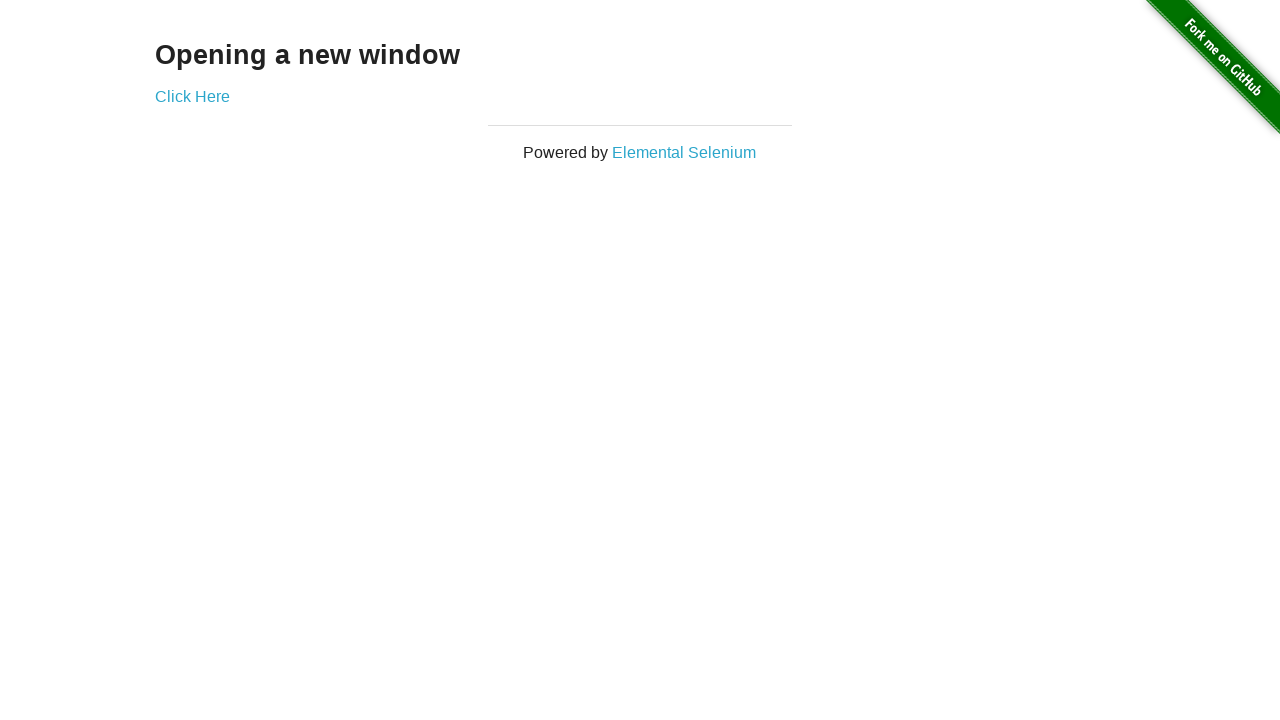

Verified page title is 'The Internet'
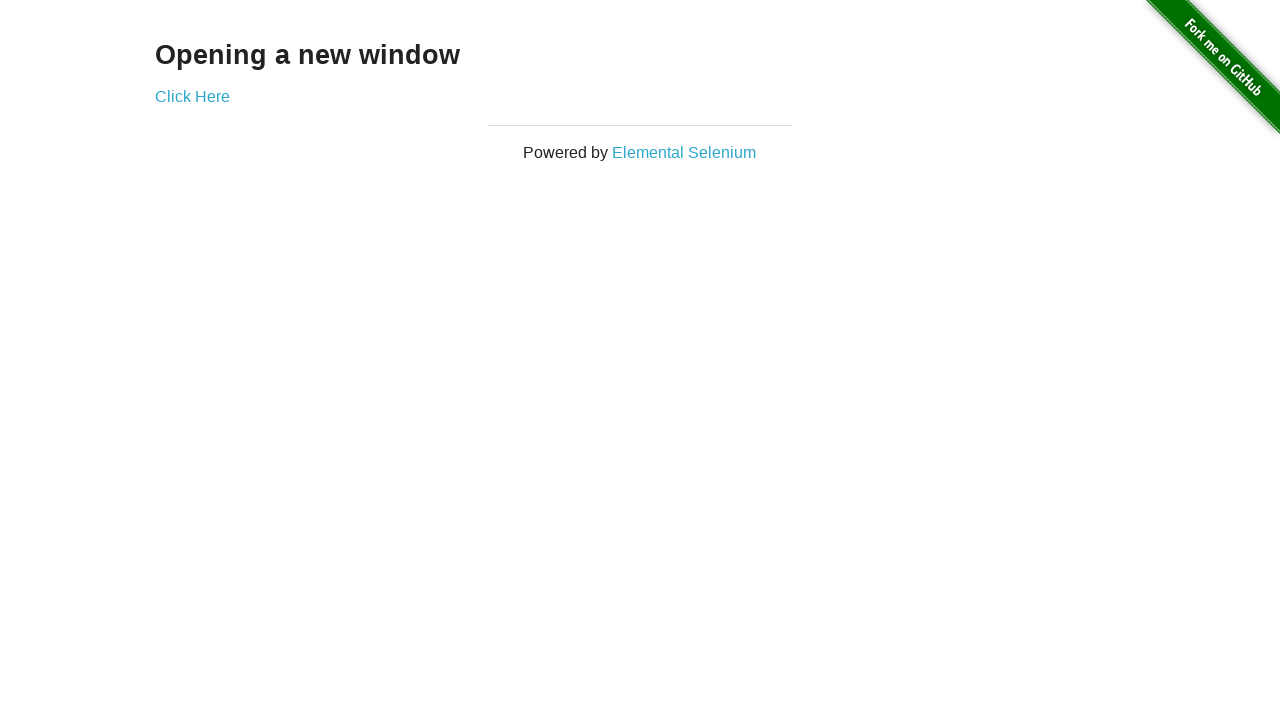

Clicked 'Click Here' link to open new window at (192, 96) on text=Click Here
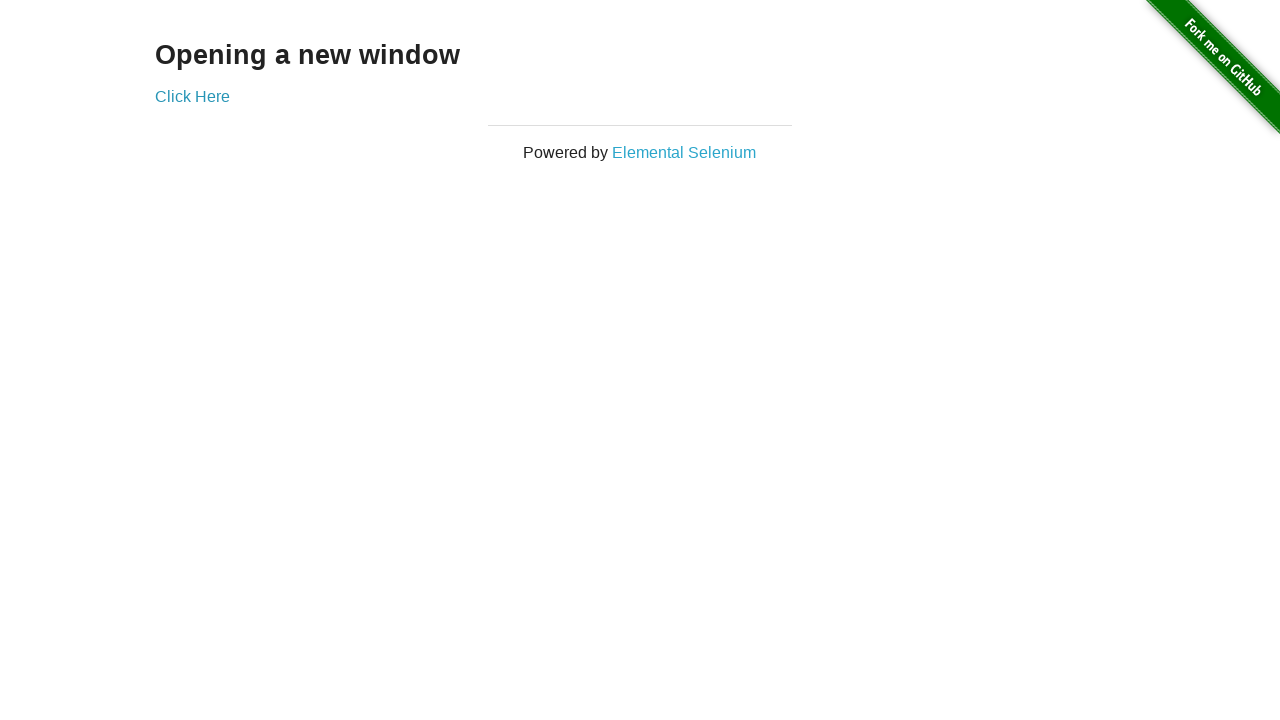

New window opened and page object acquired
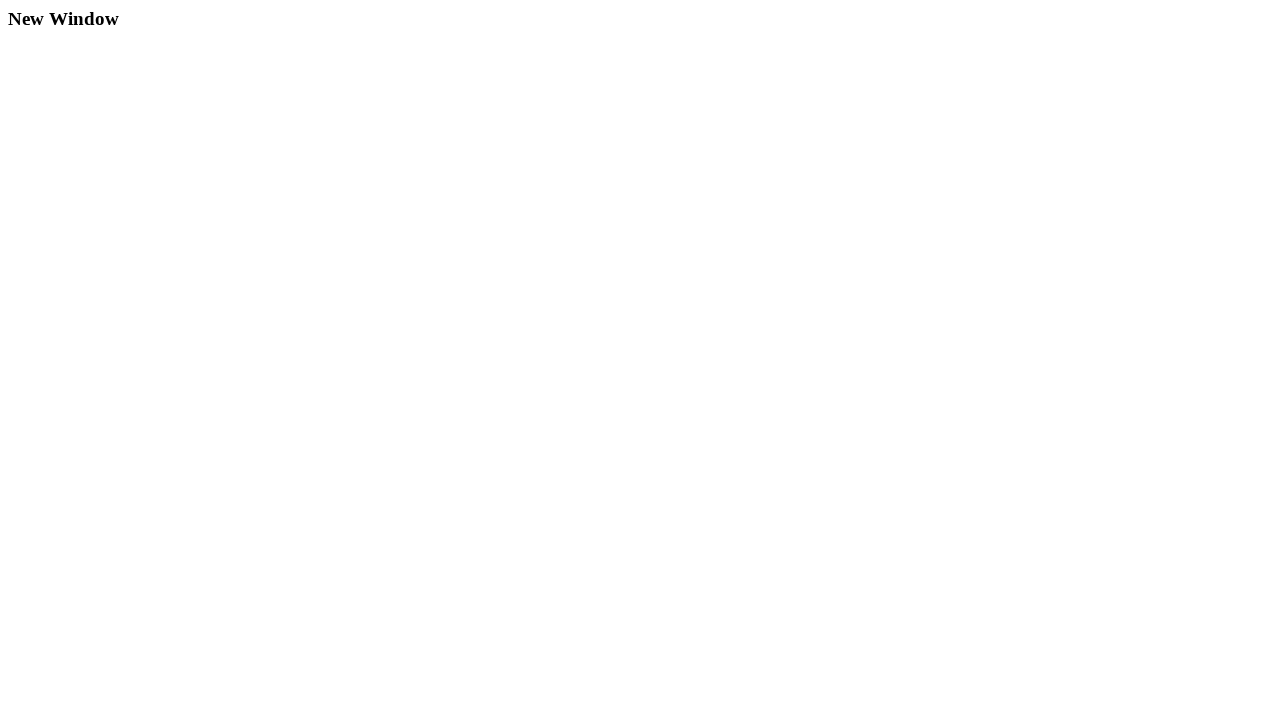

New window loaded successfully
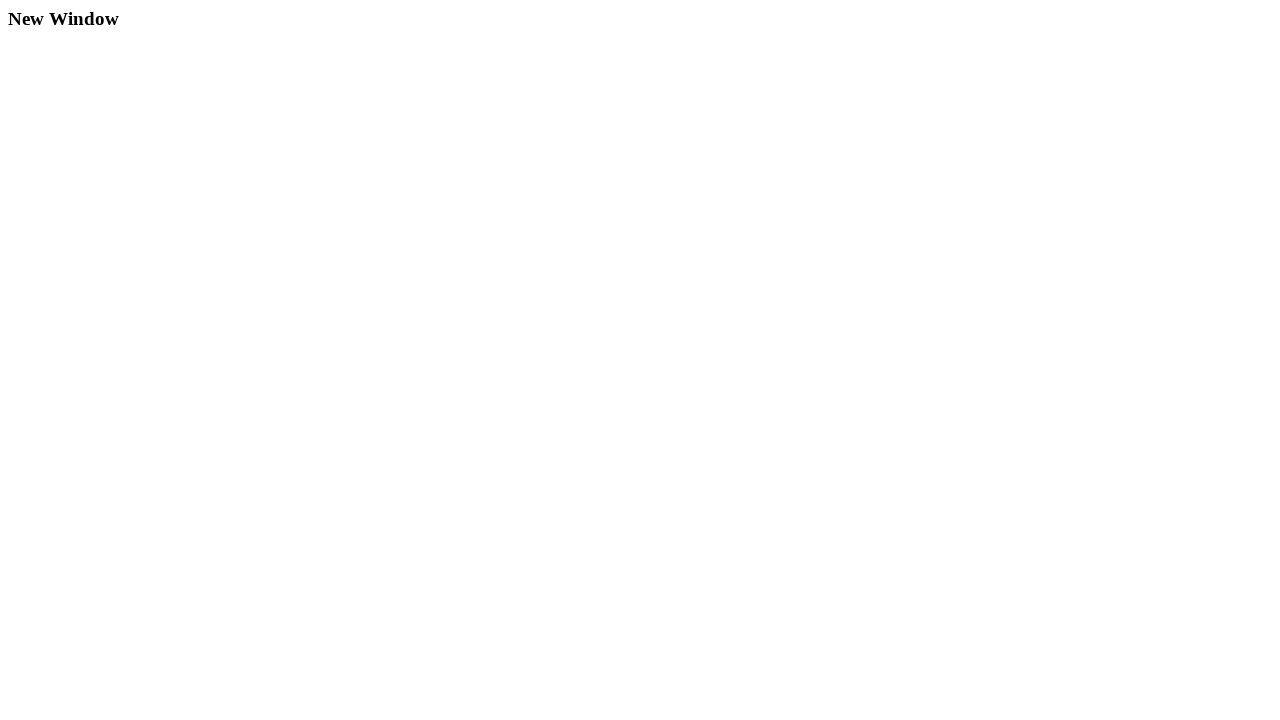

Verified new window title is 'New Window'
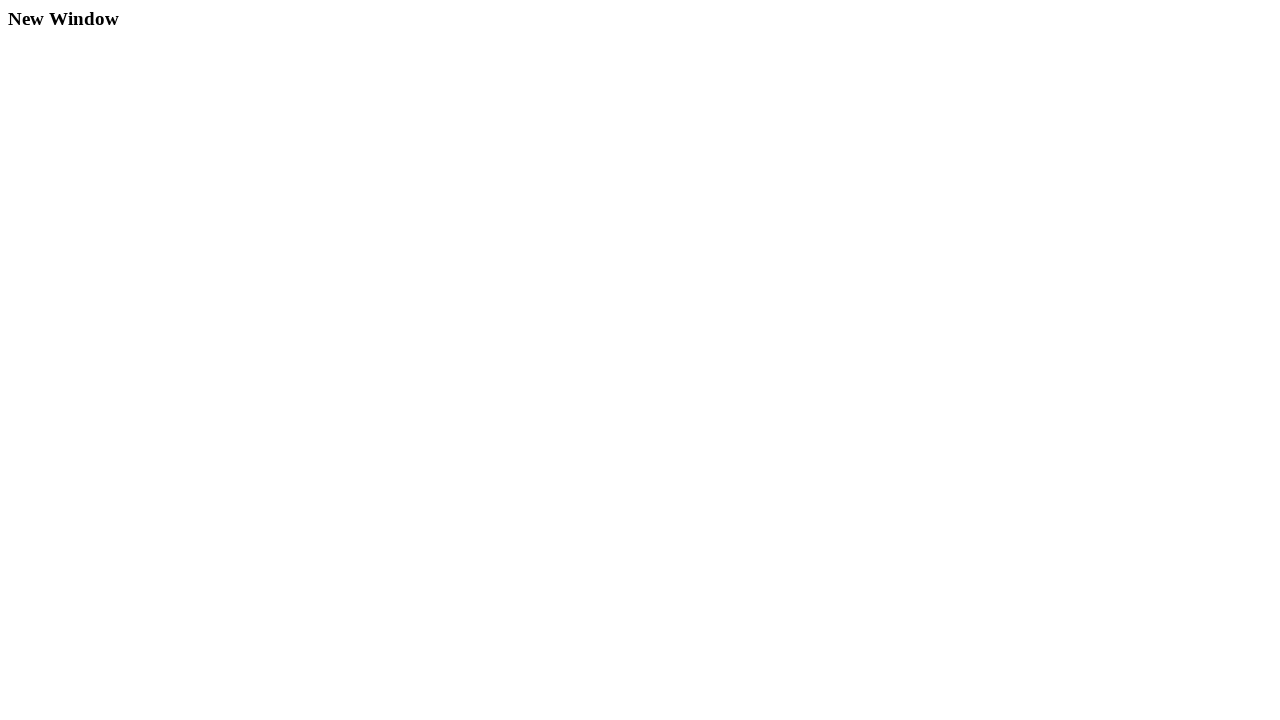

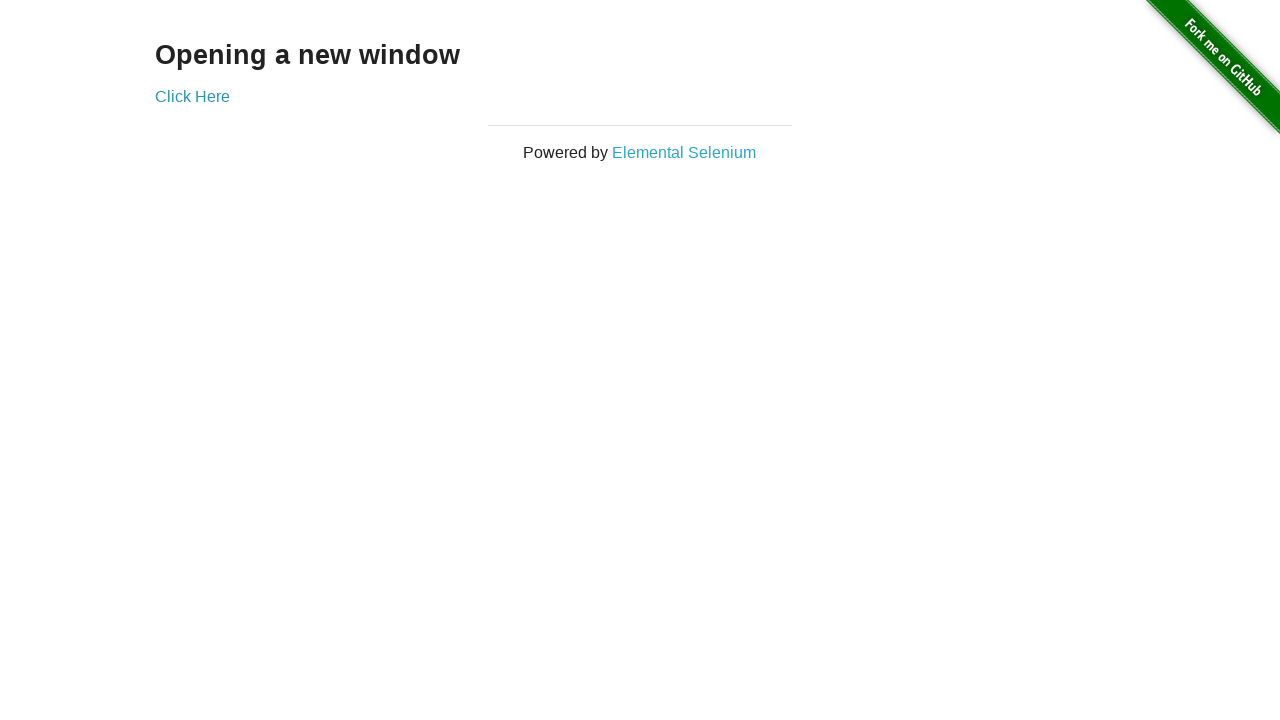